Tests dynamic loading functionality by clicking on Example 2, starting the loading process, and verifying that "Hello World!" text appears after loading completes

Starting URL: https://the-internet.herokuapp.com/dynamic_loading

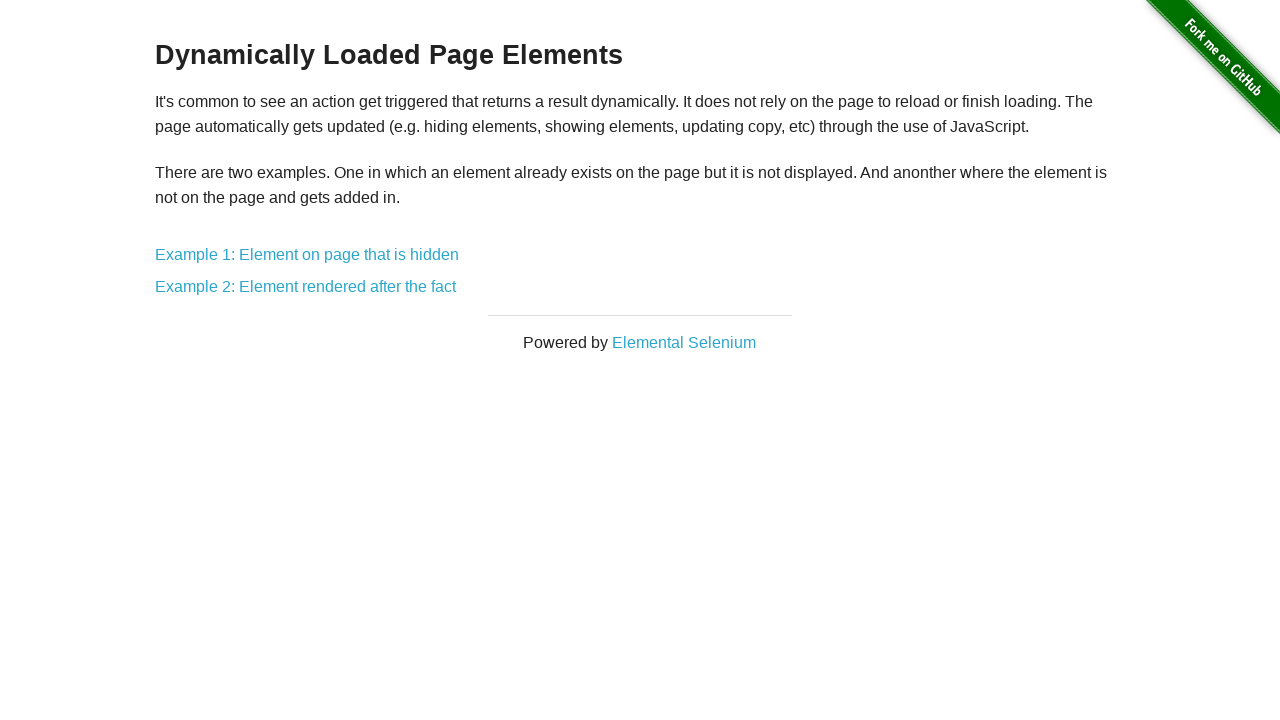

Clicked on Example 2 link at (306, 287) on a[href='/dynamic_loading/2']
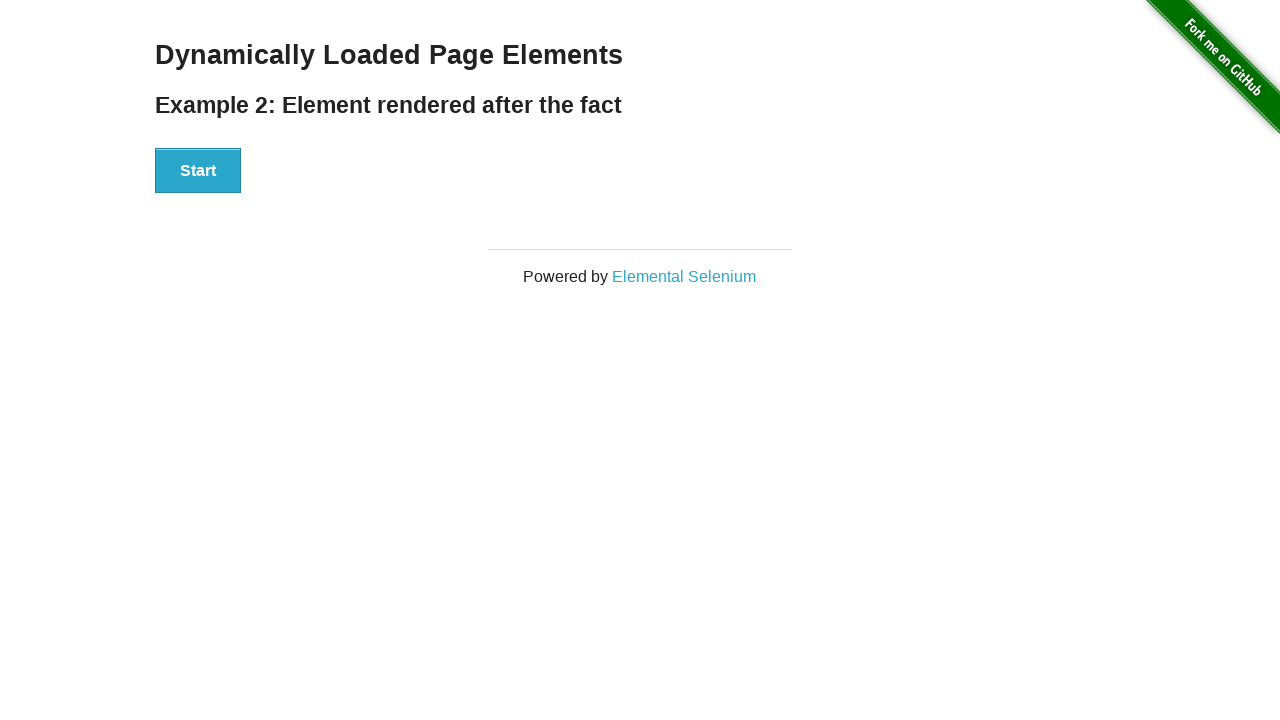

Clicked the Start button to begin dynamic loading at (198, 171) on button:has-text('Start')
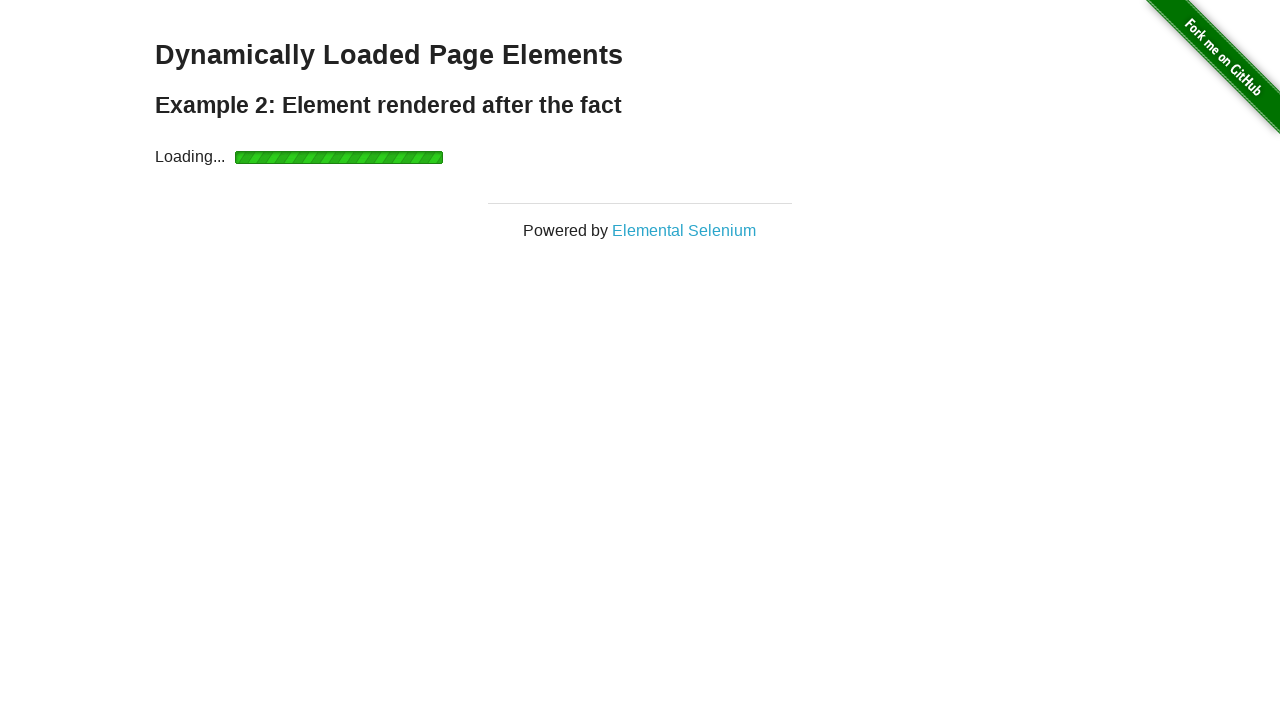

Waited for dynamically loaded 'Hello World!' text to appear
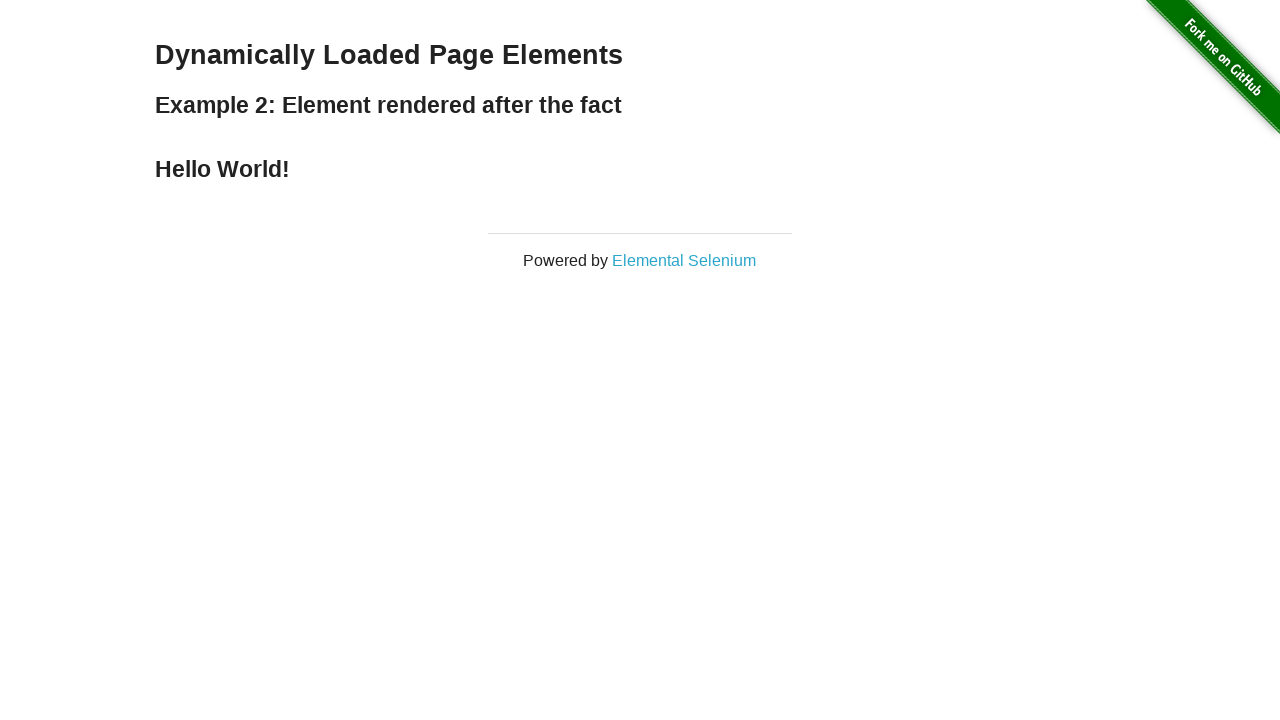

Retrieved text content from finish element
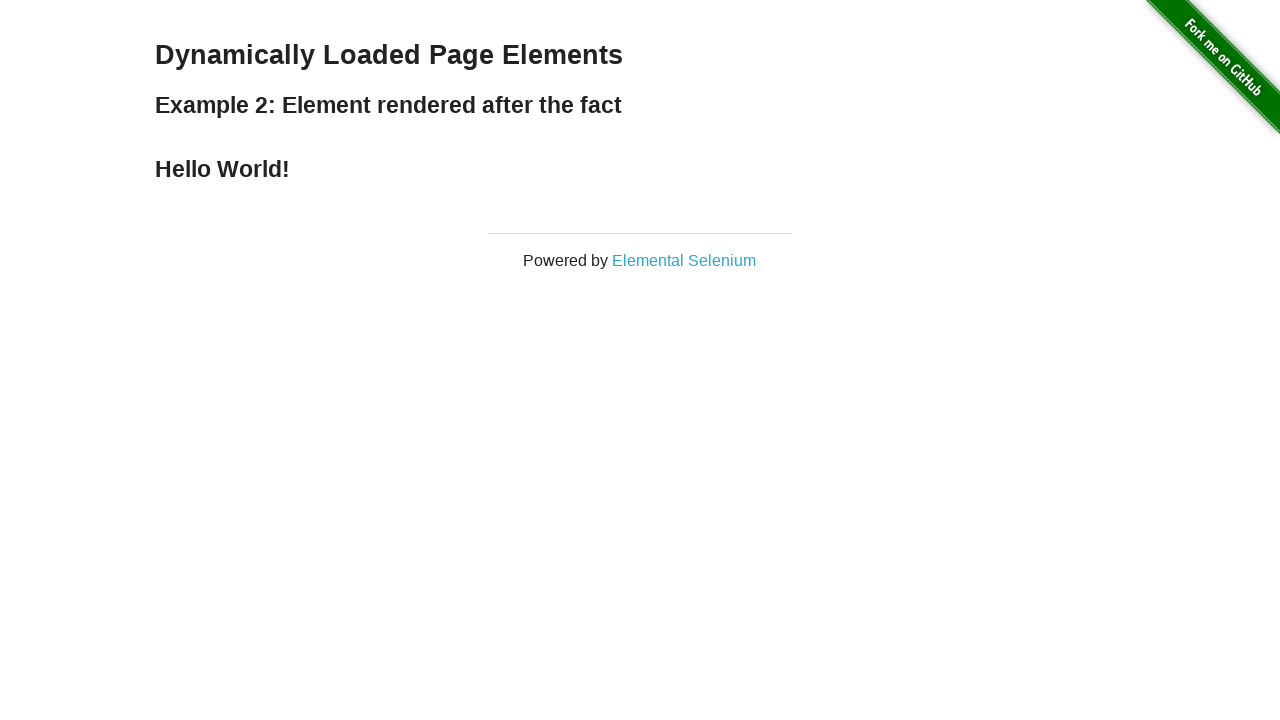

Verified that text content is 'Hello World!'
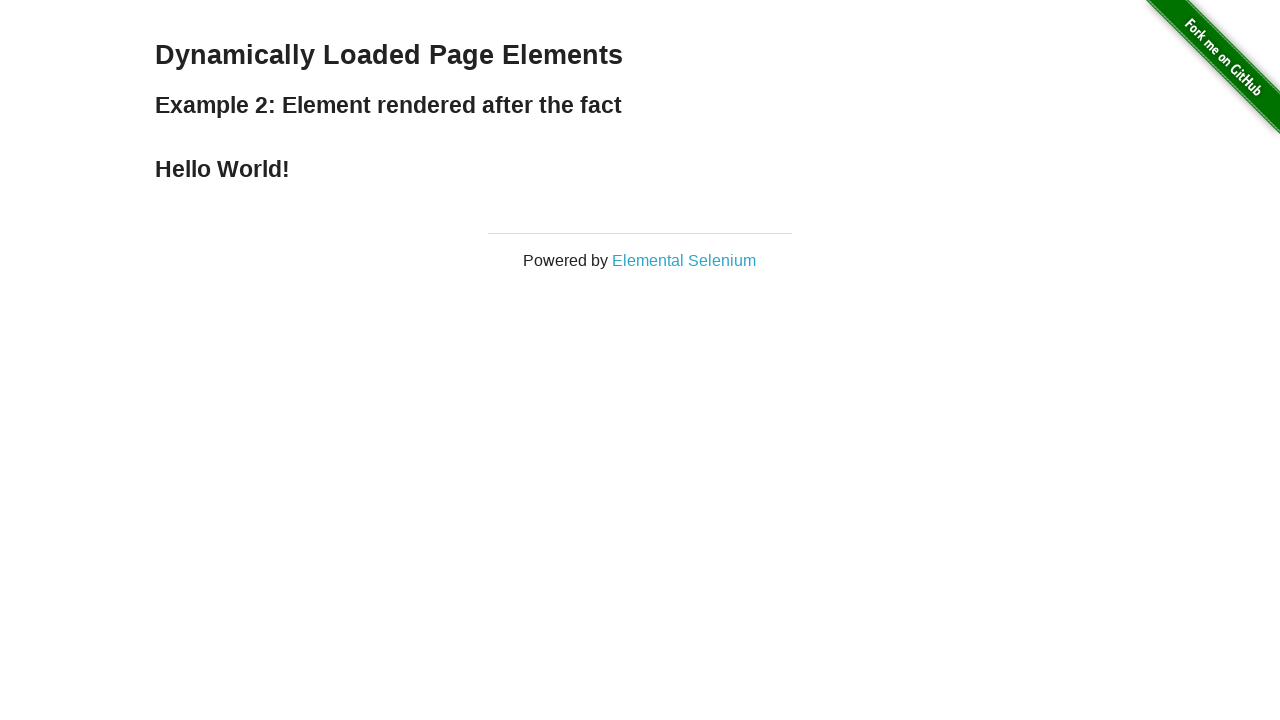

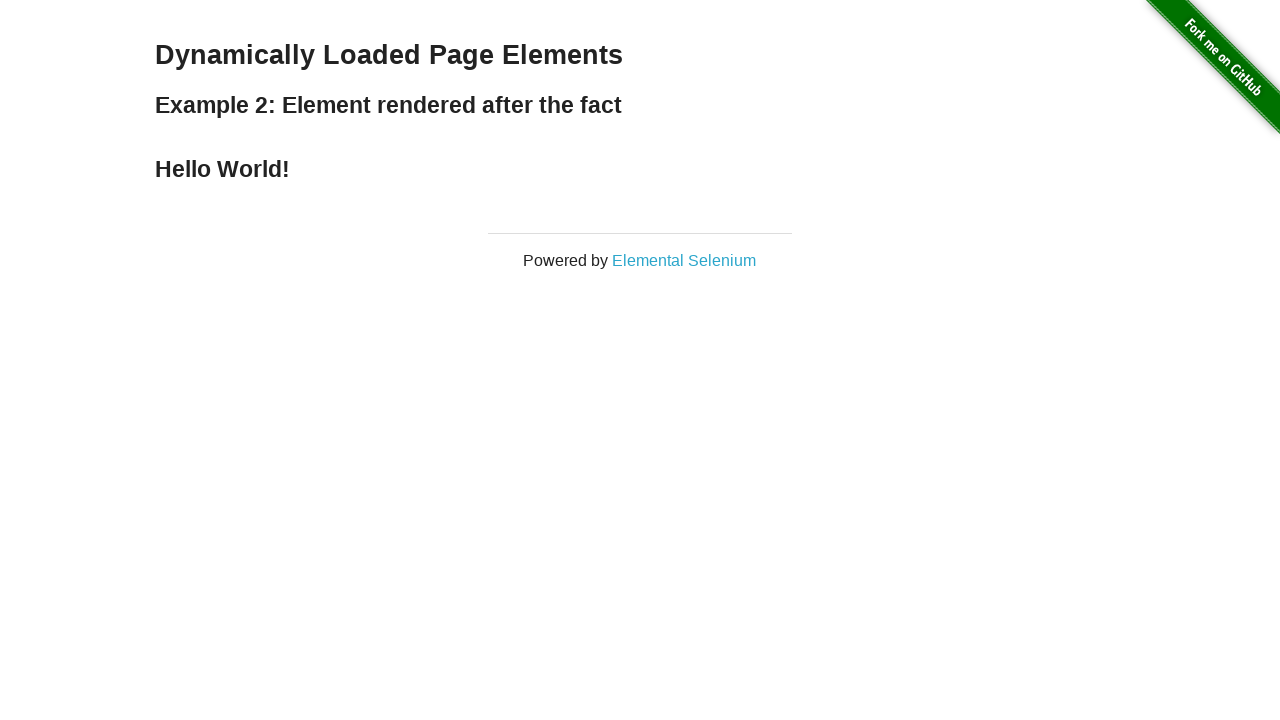